Tests navigation through the admission menu by clicking on the Admission link and then navigating to the School page using hover and click actions

Starting URL: https://schooledn.py.gov.in/admission/hsc.html

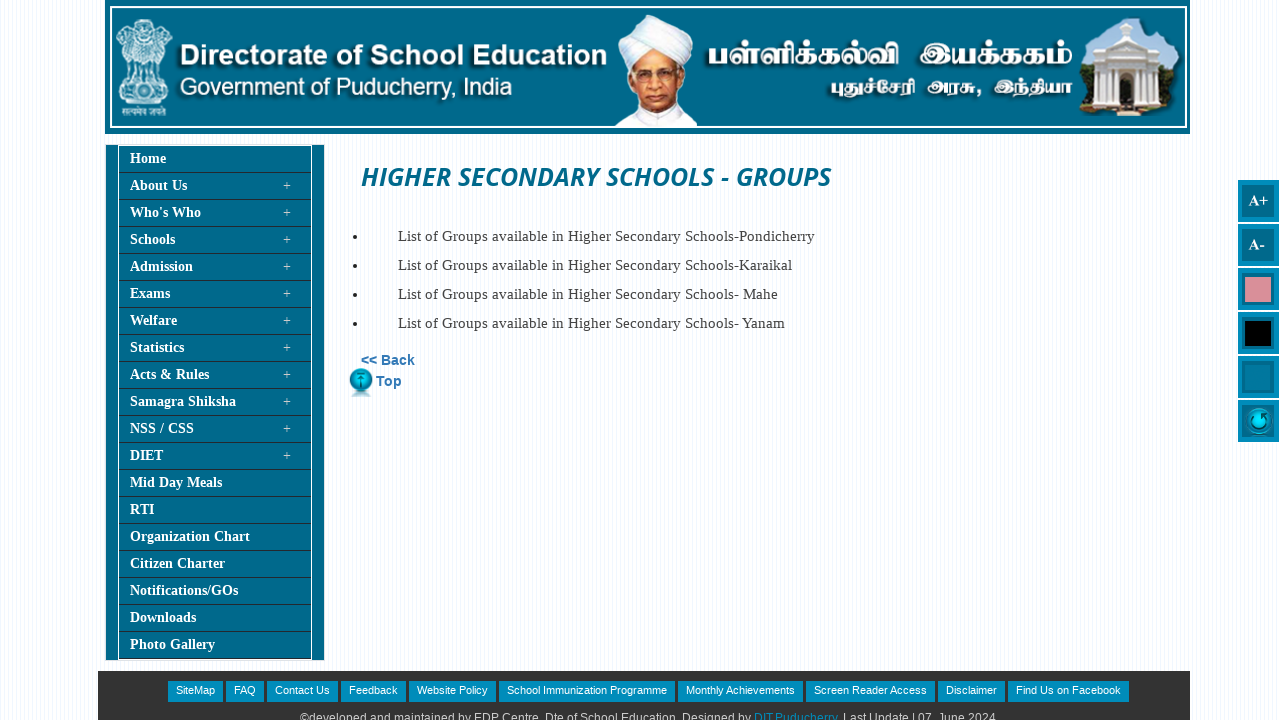

Clicked on the Admission link at (215, 267) on xpath=//a[@href='#'][text()='Admission']
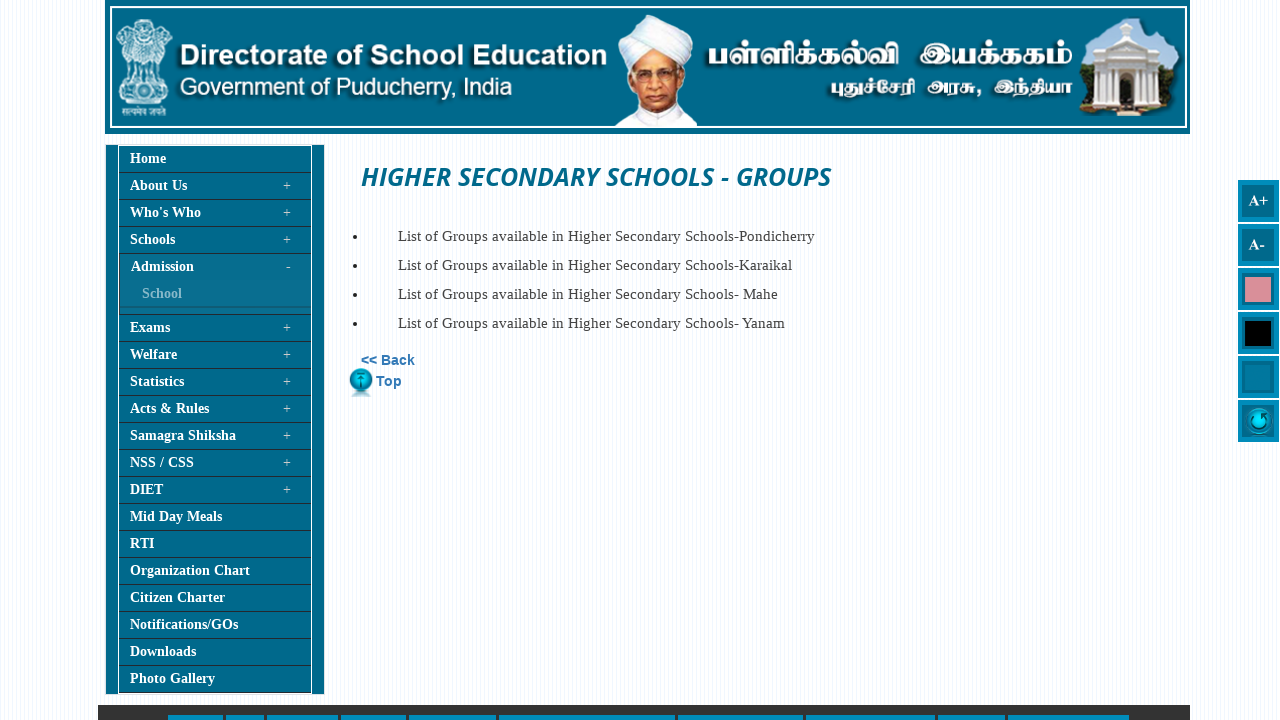

Hovered over the School link in the dropdown menu at (194, 294) on xpath=//a[@href='../admission/school.html'][text()='School']
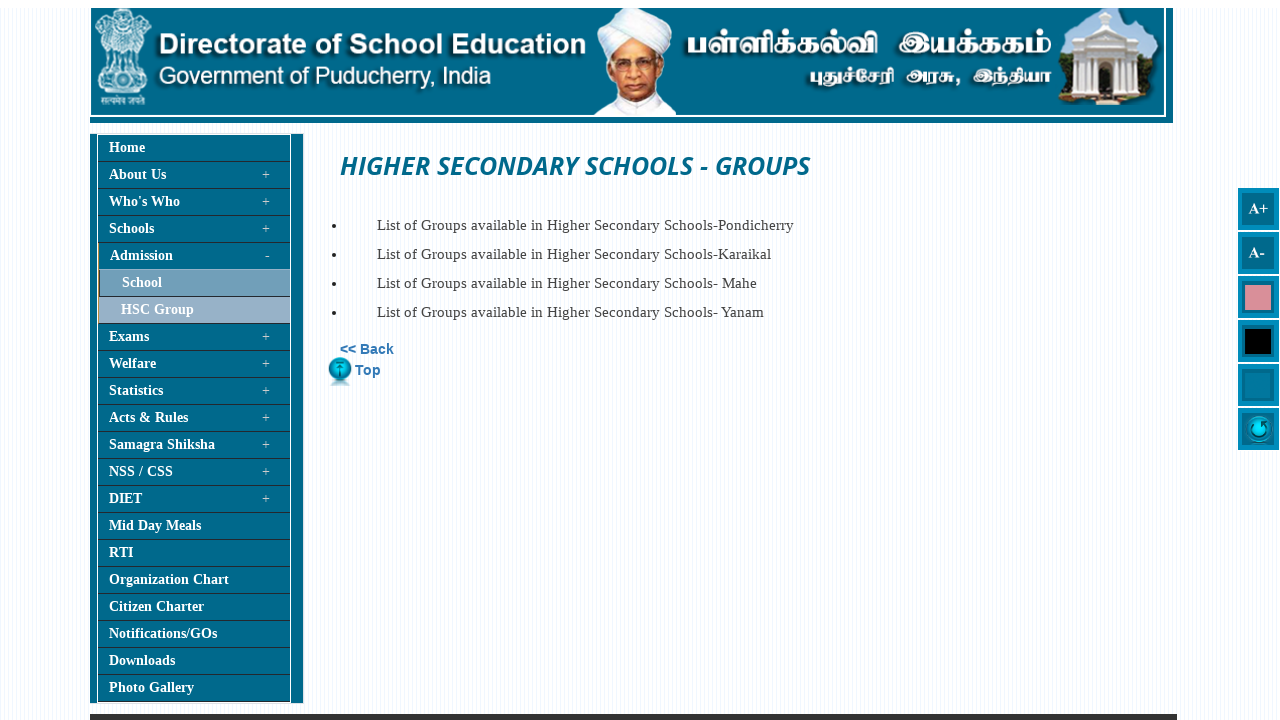

Clicked on the School link to navigate to the School page at (194, 204) on xpath=//a[@href='../admission/school.html'][text()='School']
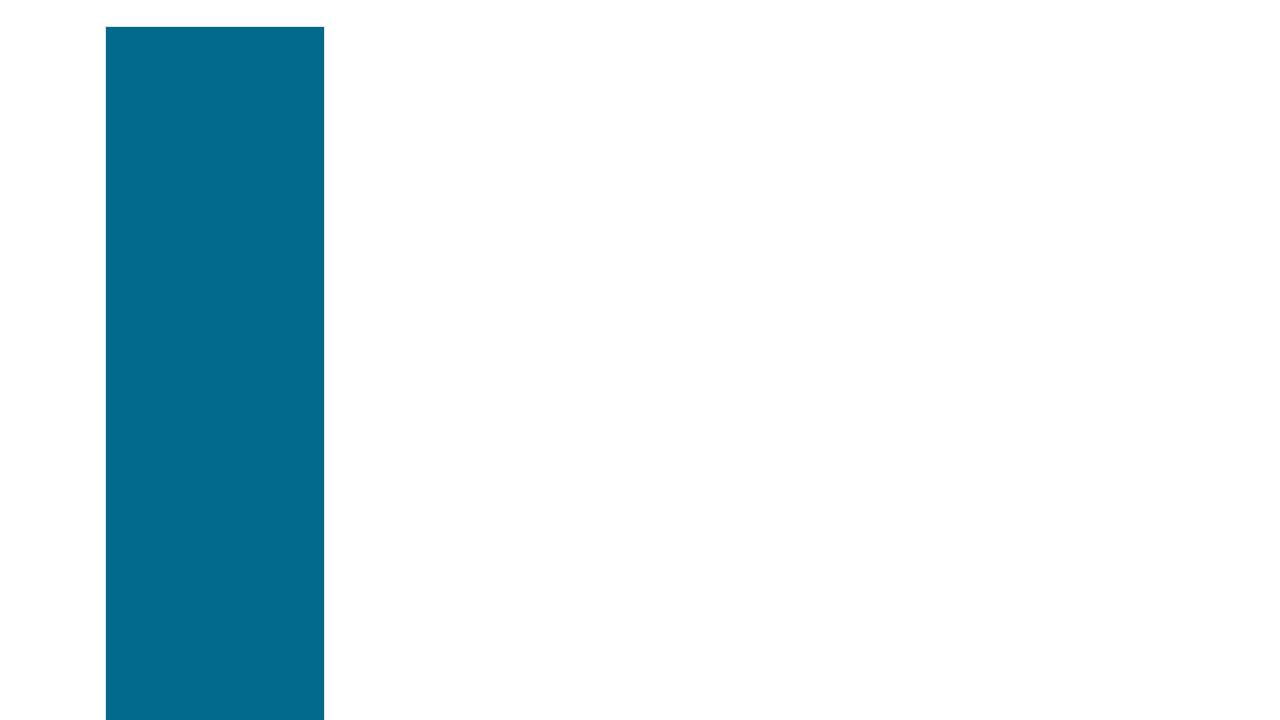

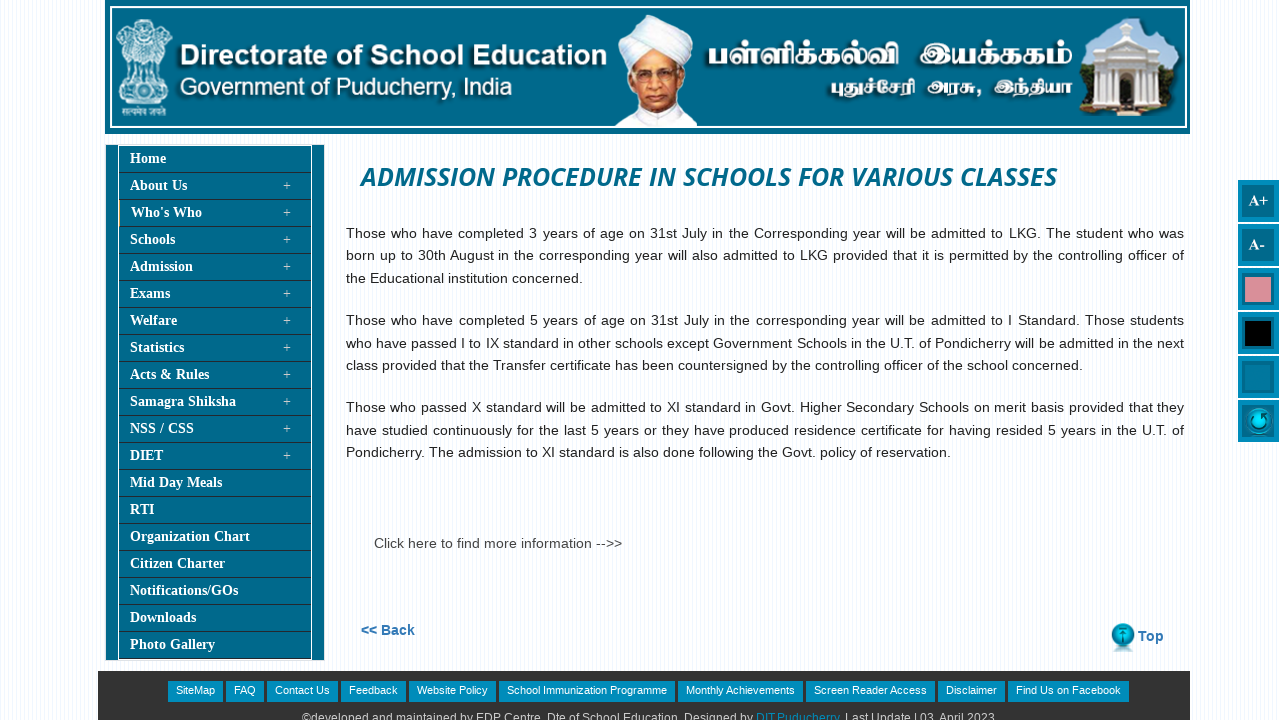